Tests tooltip display by hovering over an age input field and verifying the tooltip text appears correctly.

Starting URL: https://automationfc.github.io/jquery-tooltip/

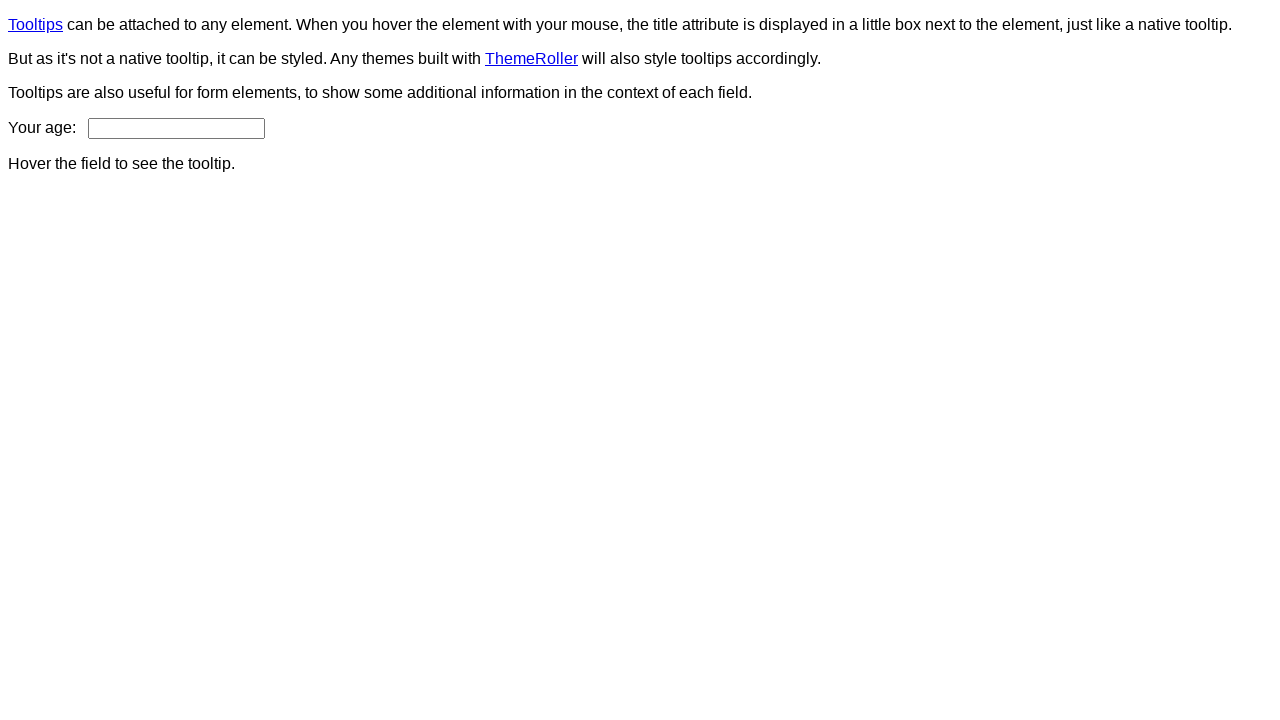

Hovered over age input field to trigger tooltip at (176, 128) on input#age
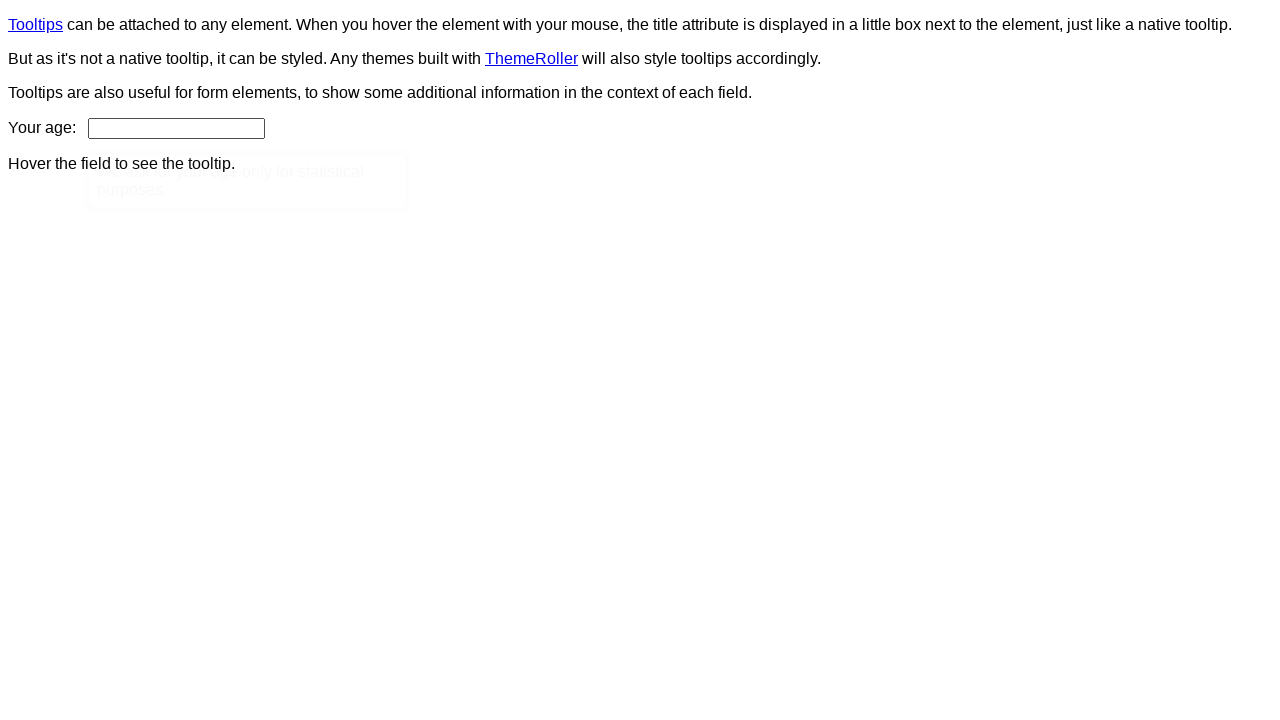

Tooltip became visible
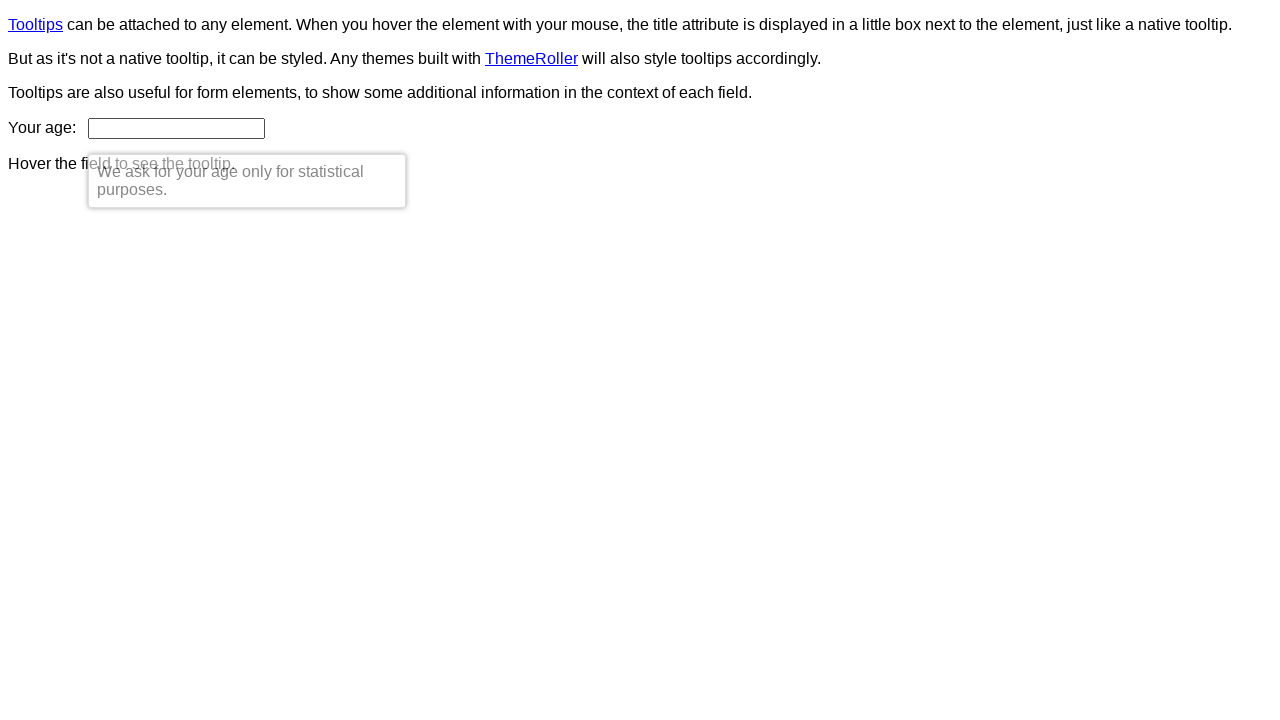

Verified tooltip text content matches expected message
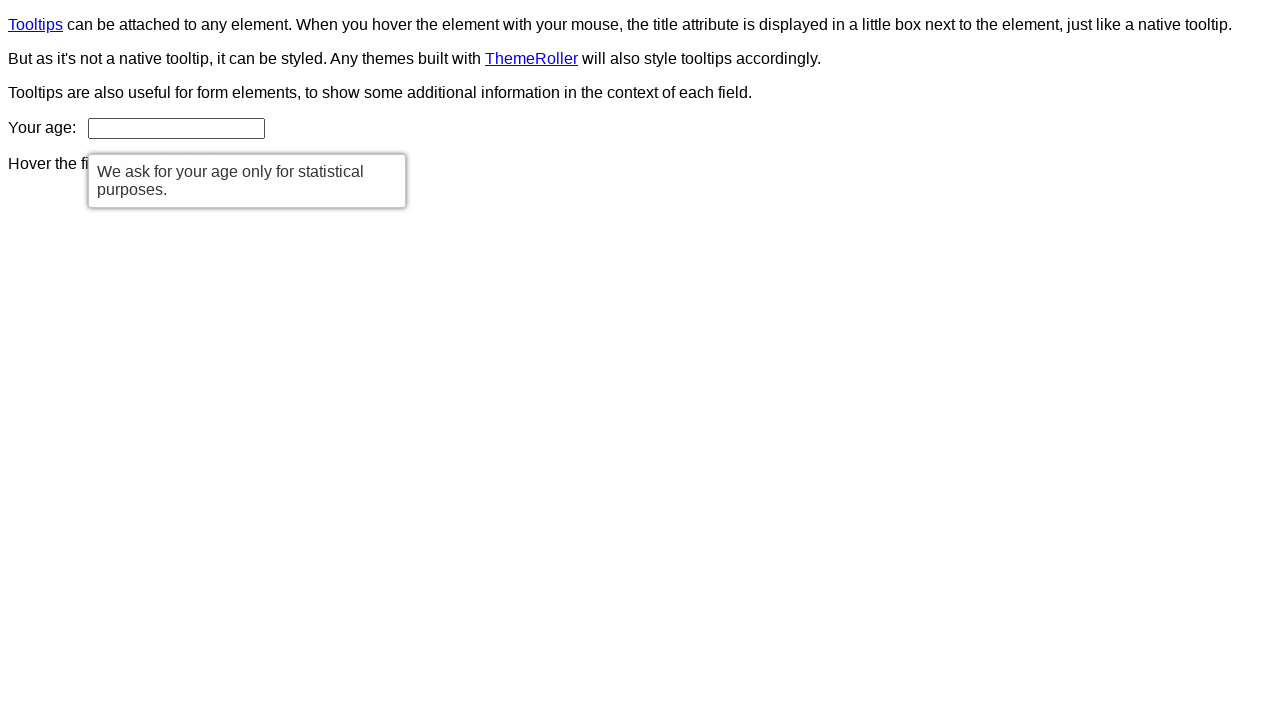

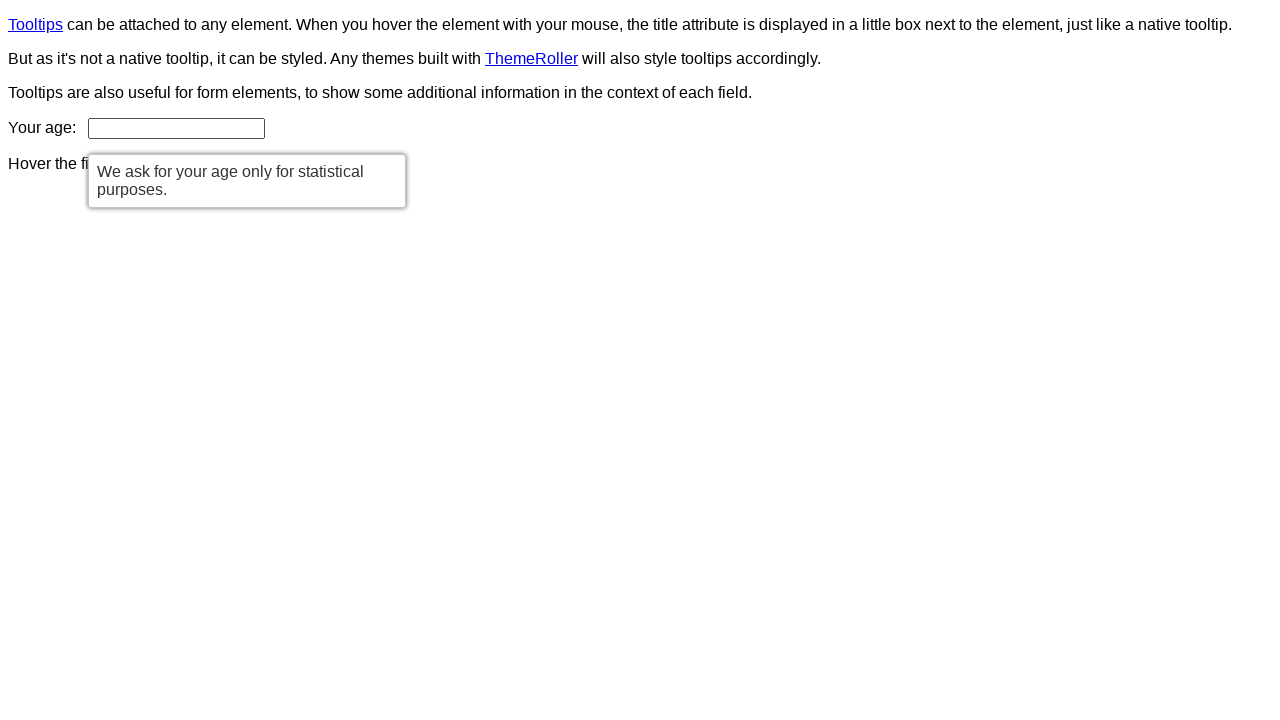